Tests that entering a number too small (below 50) displays the correct error message "Number is too small"

Starting URL: https://acctabootcamp.github.io/site/tasks/enter_a_number

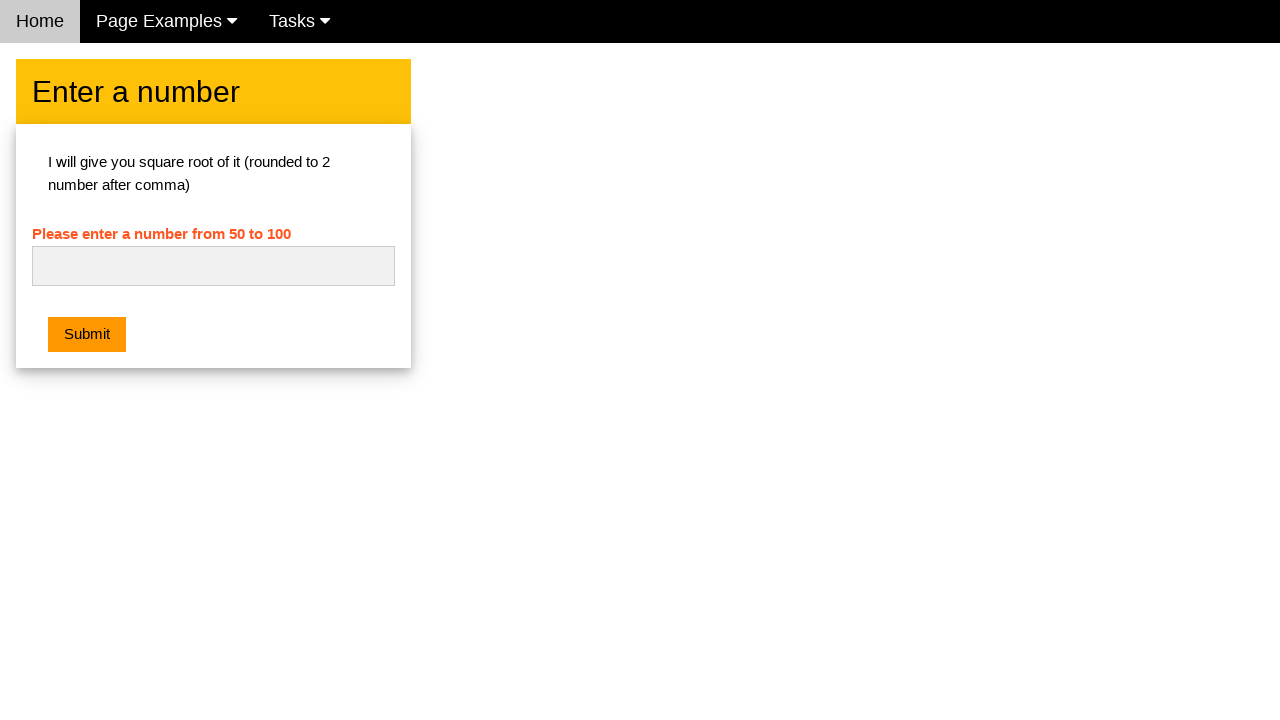

Navigated to enter a number task page
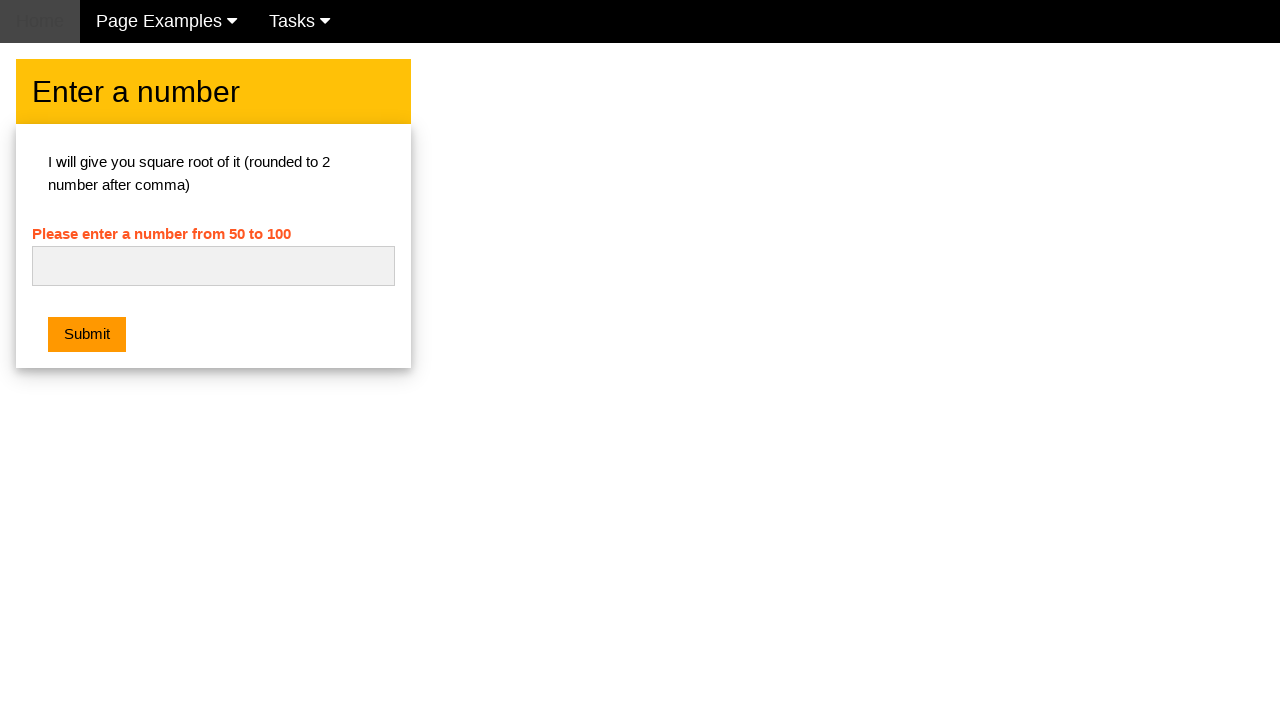

Filled number input with 20 (below minimum of 50) on #numb
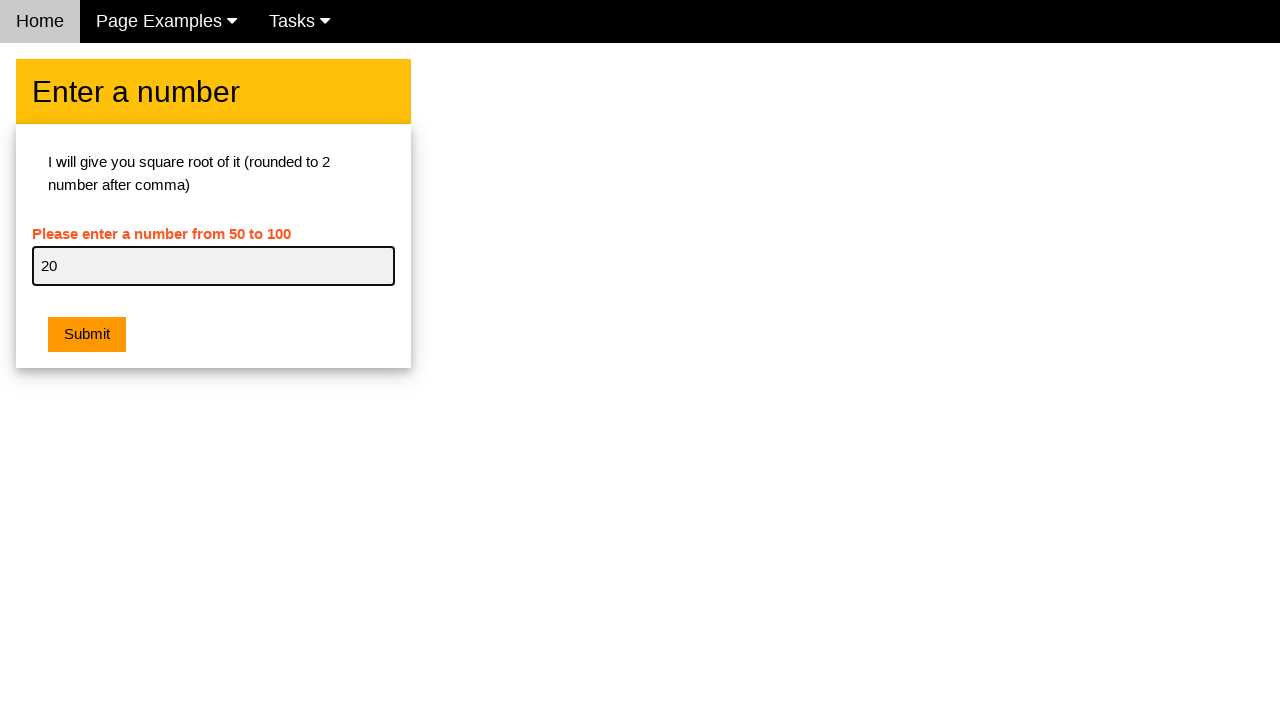

Clicked submit button at (87, 335) on .w3-orange
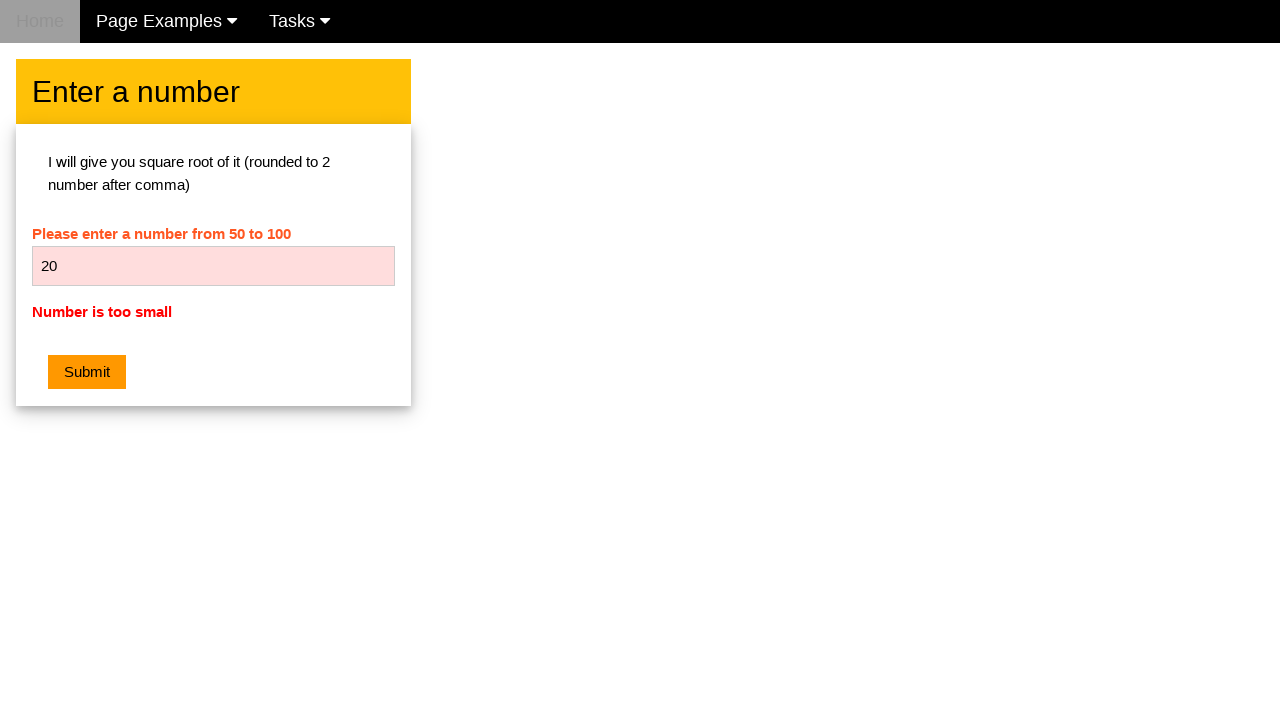

Retrieved error message text
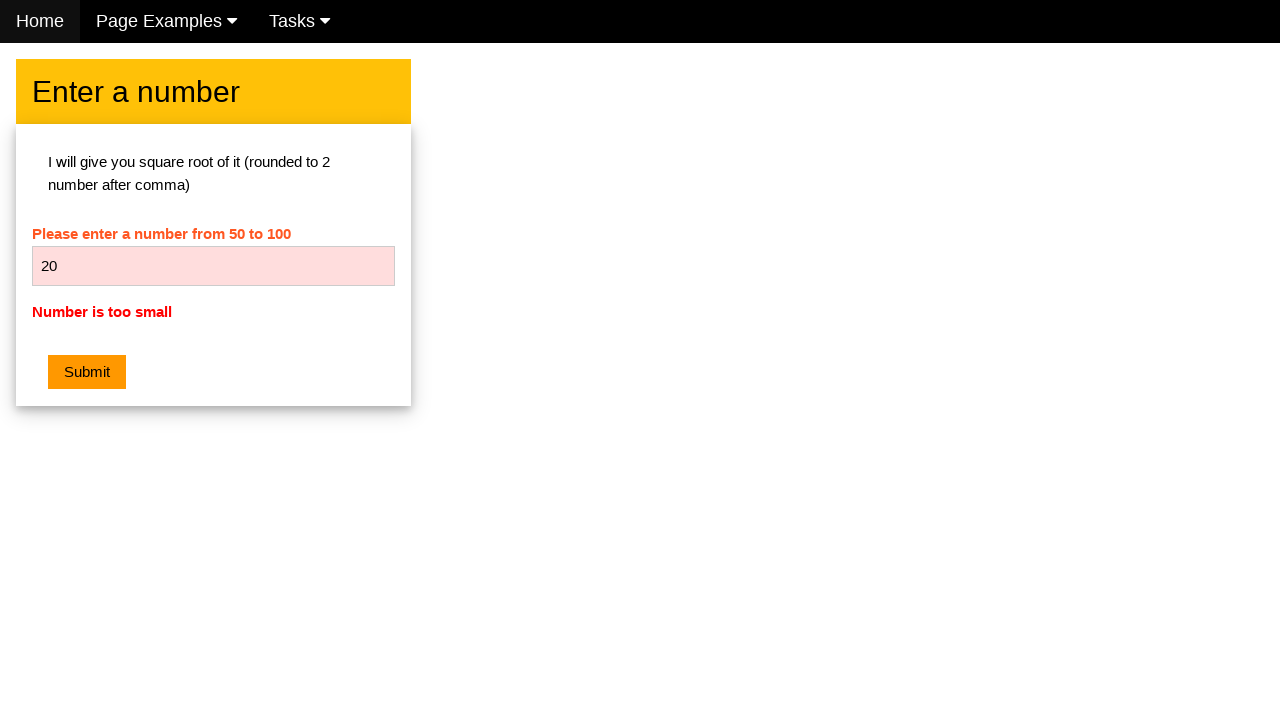

Verified error message displays 'Number is too small'
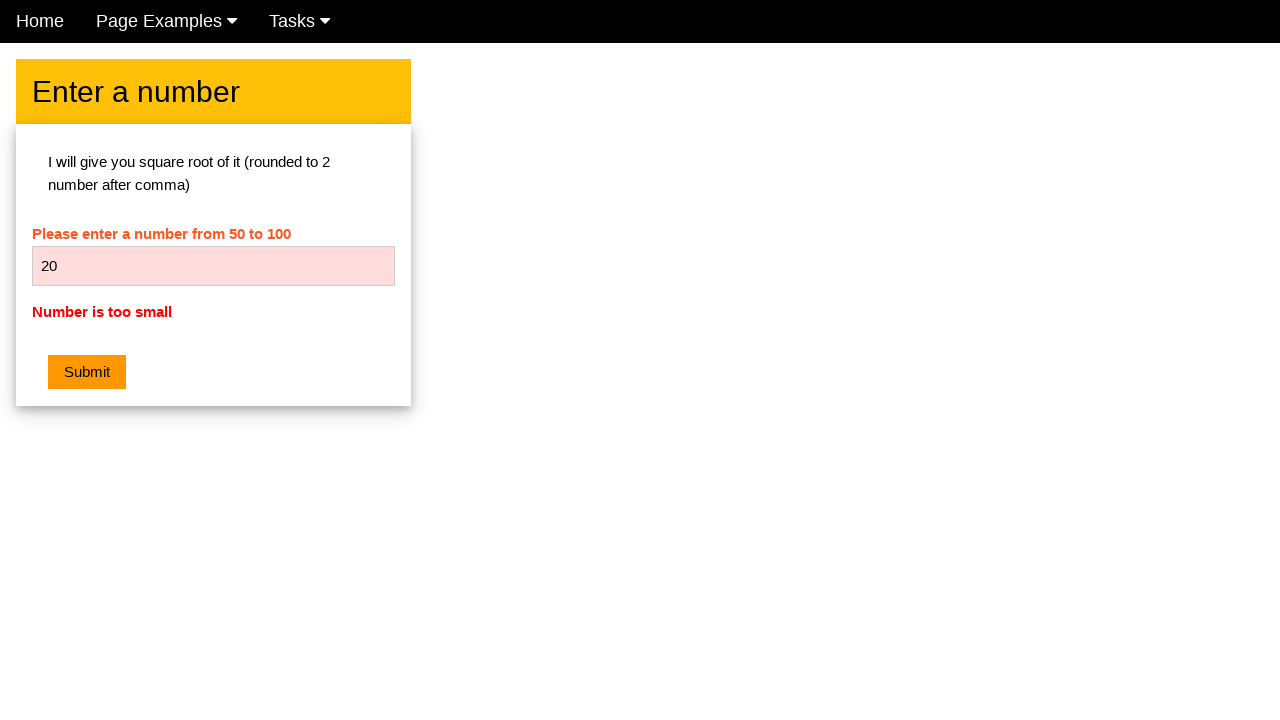

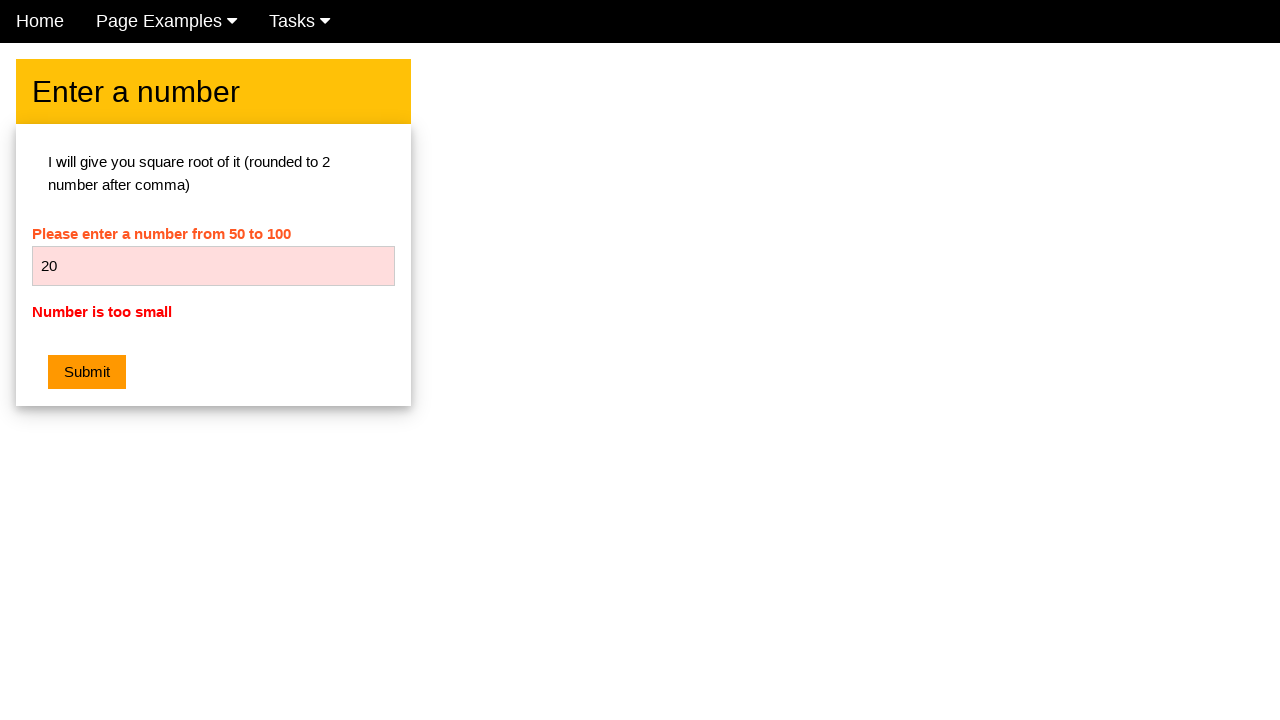